Clicks a link with a calculated mathematical value as its text, then fills a form with personal information and submits it.

Starting URL: http://suninjuly.github.io/find_link_text

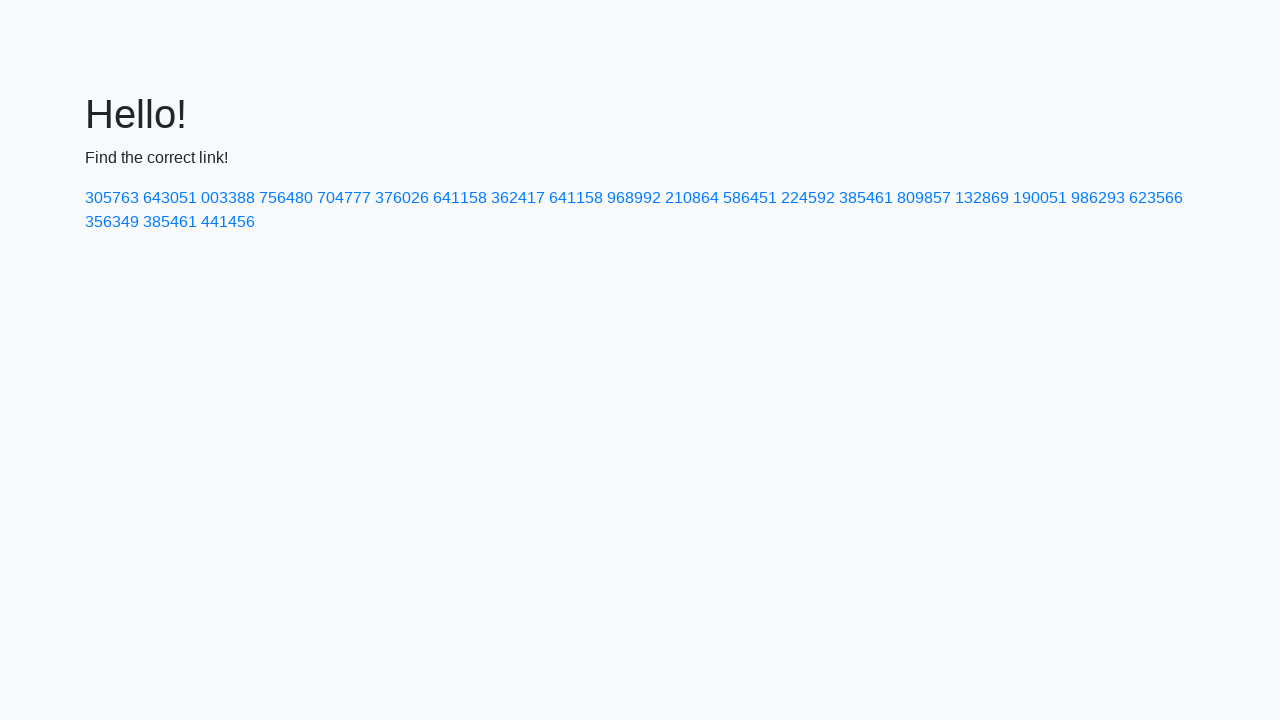

Clicked link with calculated mathematical value '224592' at (808, 198) on text=224592
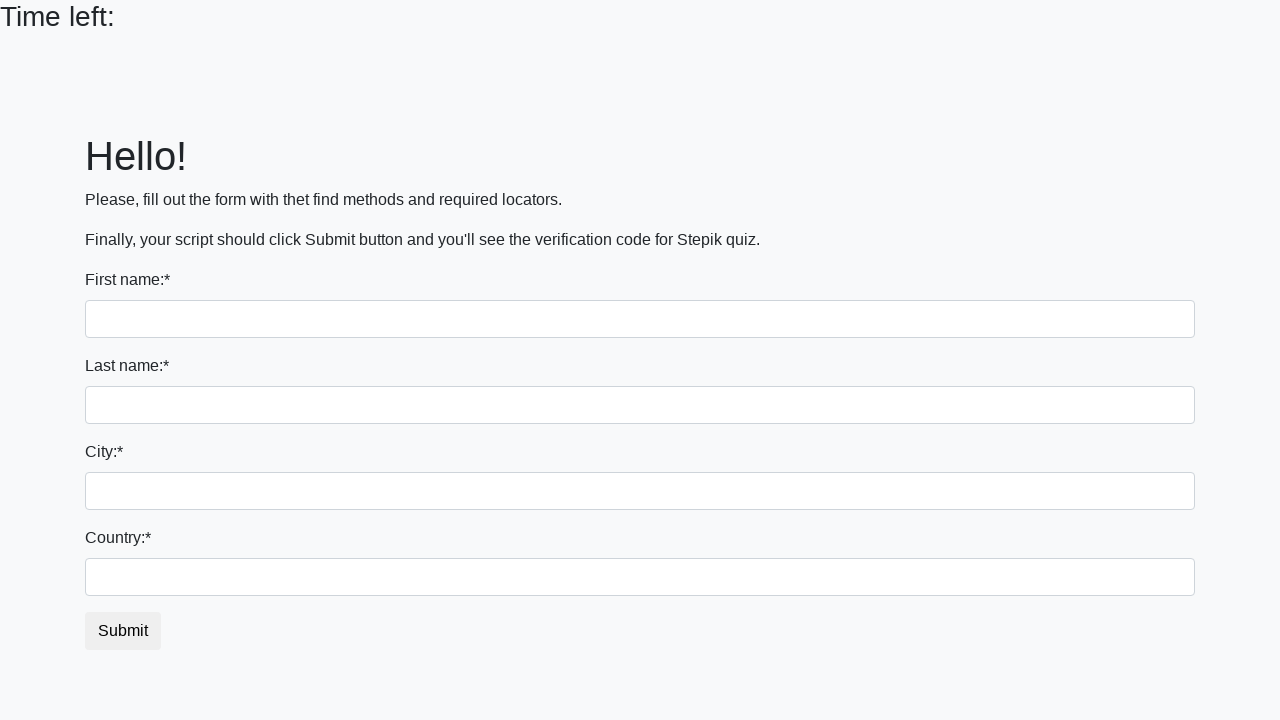

Filled first name field with 'Ivan' on input
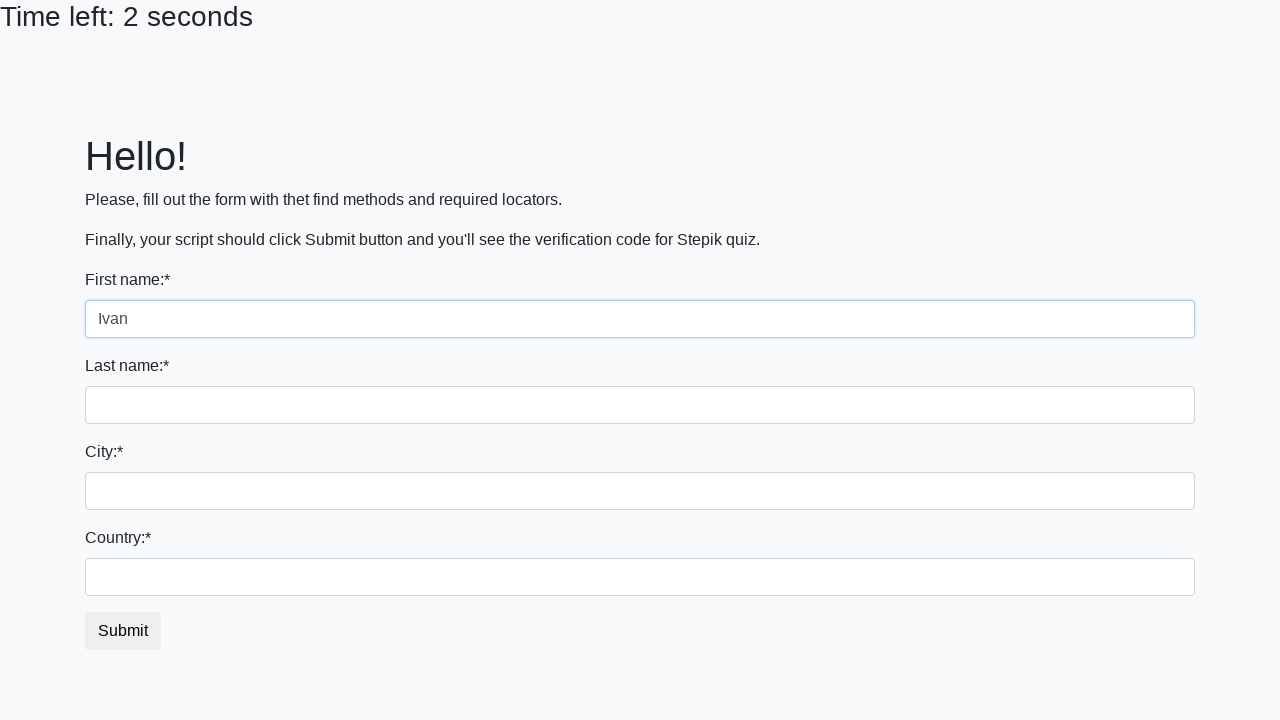

Filled last name field with 'Petrov' on input[name='last_name']
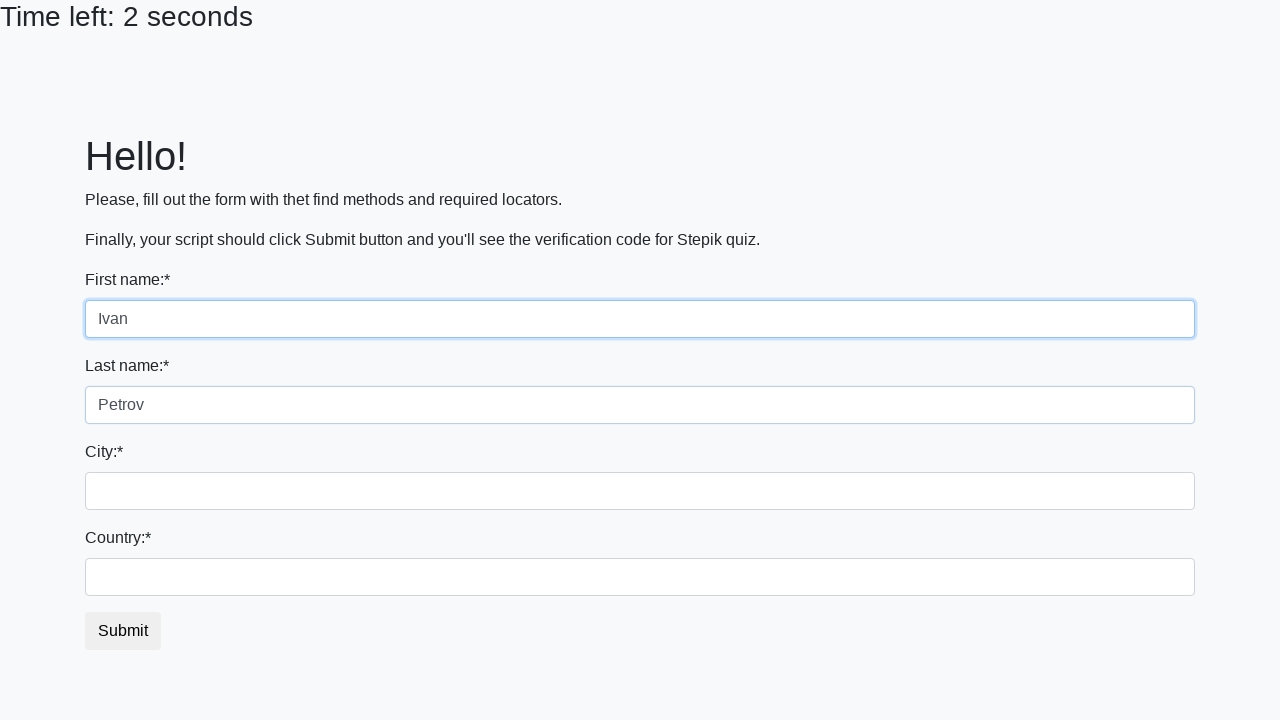

Filled city field with 'Smolensk' on .city
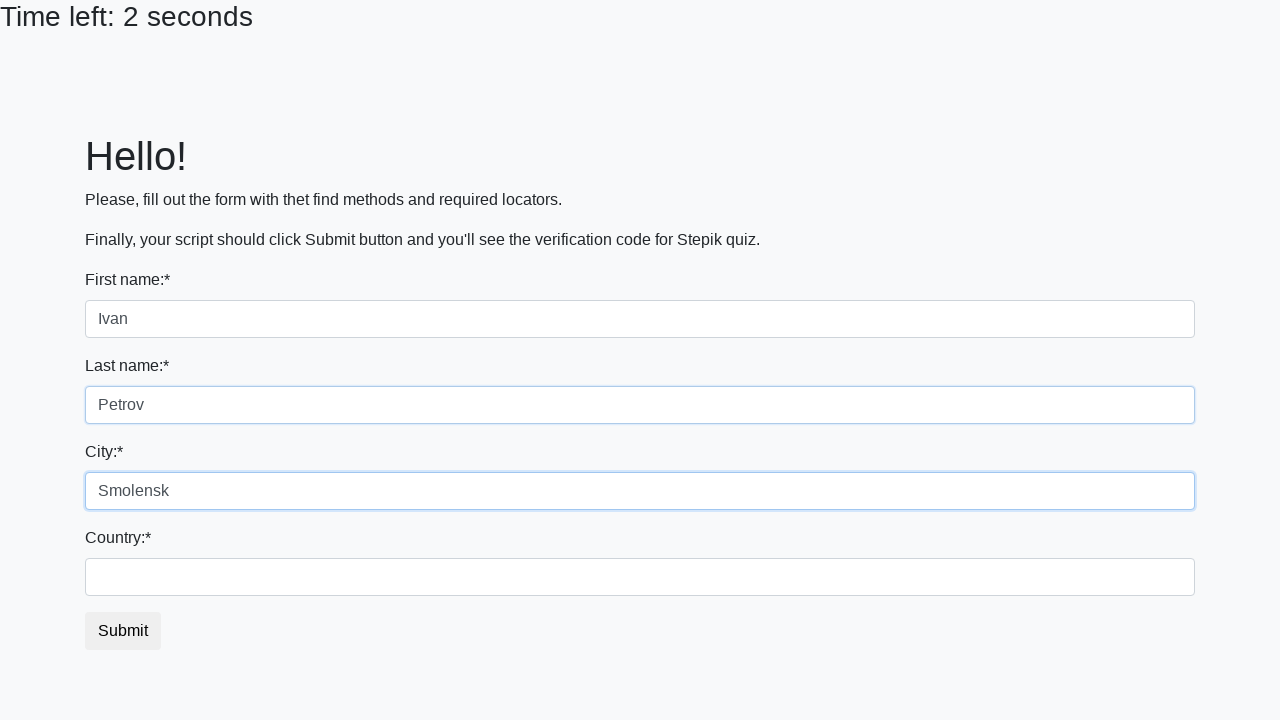

Filled country field with 'Russia' on #country
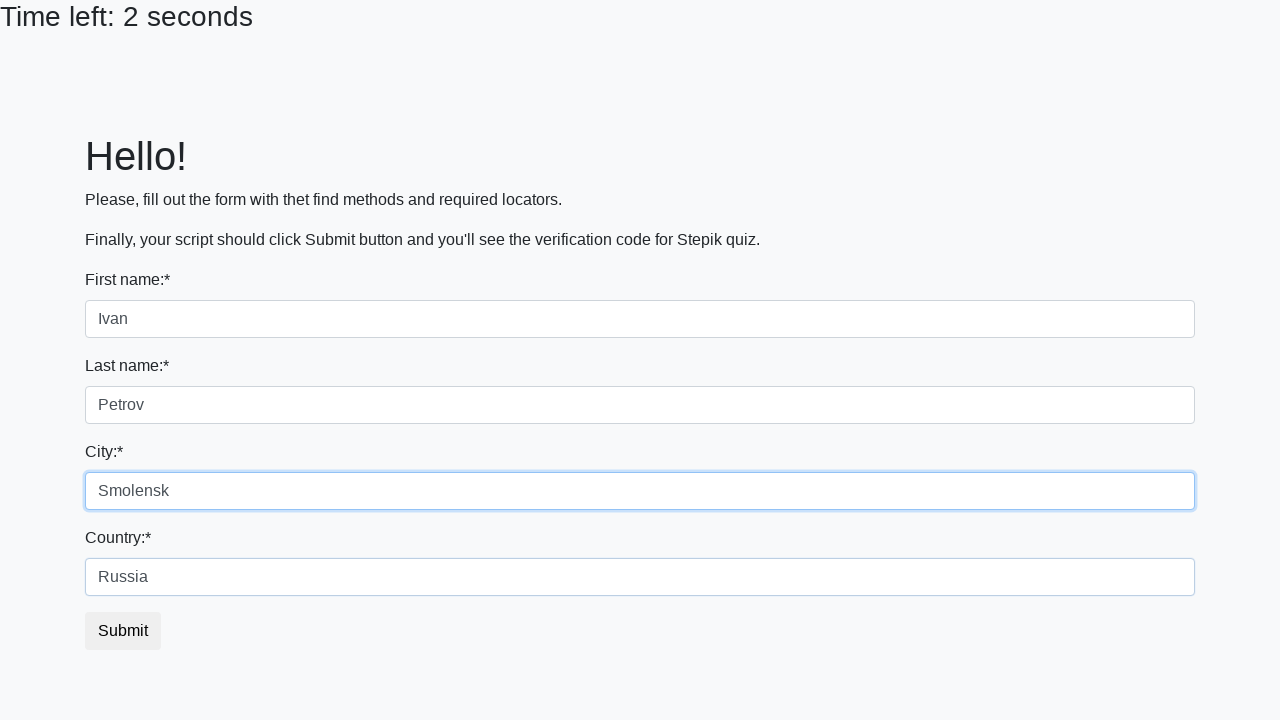

Clicked submit button to complete form submission at (123, 631) on .btn-default
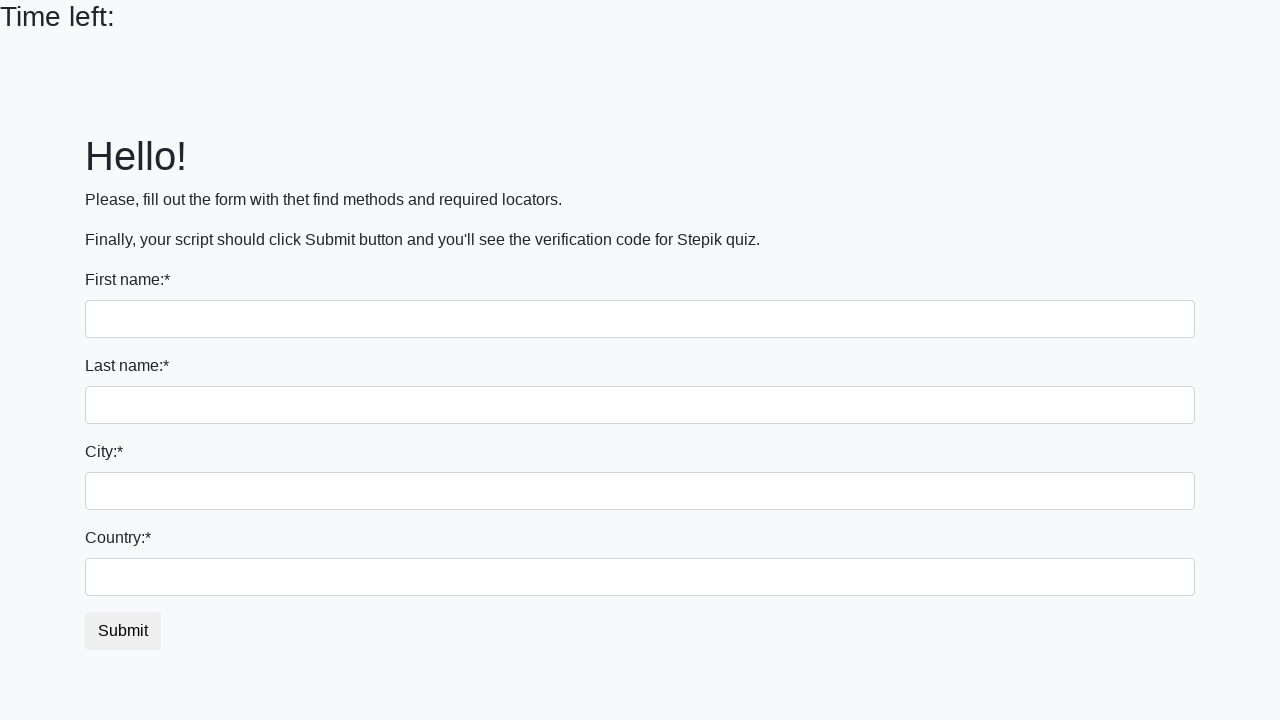

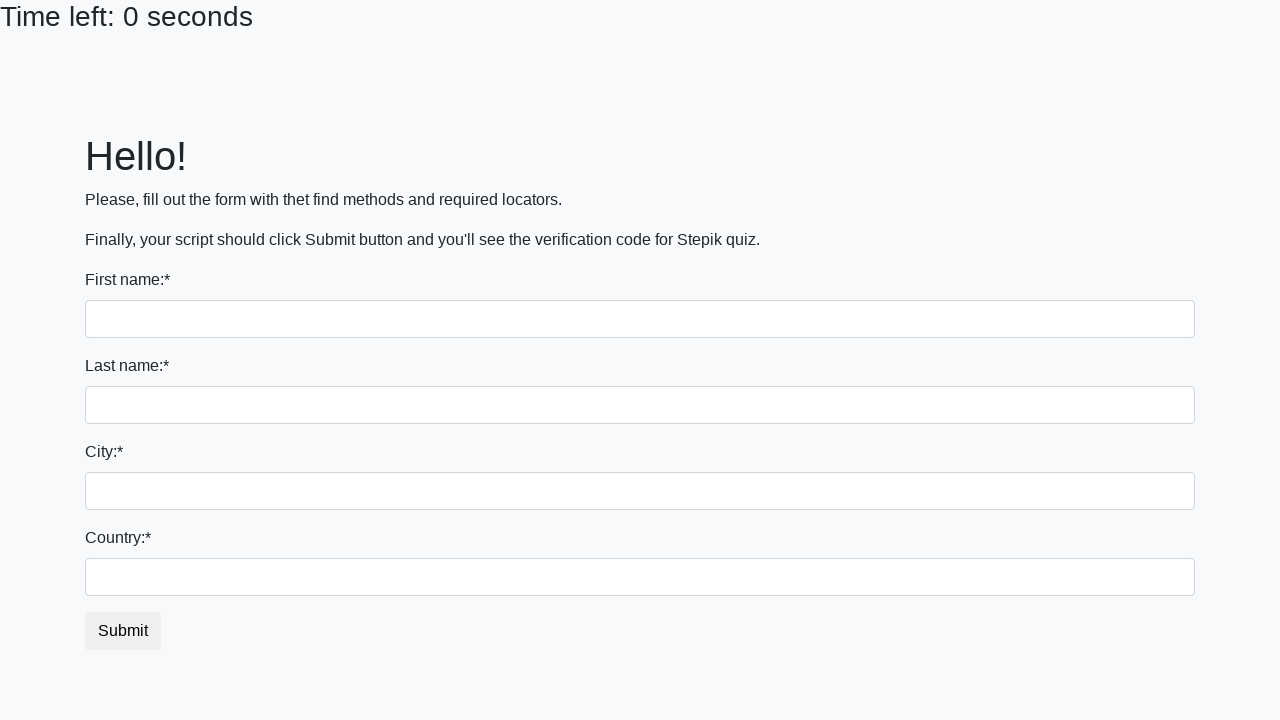